Tests the hidden layer scenario by clicking a green button which then becomes covered by a hidden layer, making subsequent clicks time out.

Starting URL: http://uitestingplayground.com/hiddenlayers

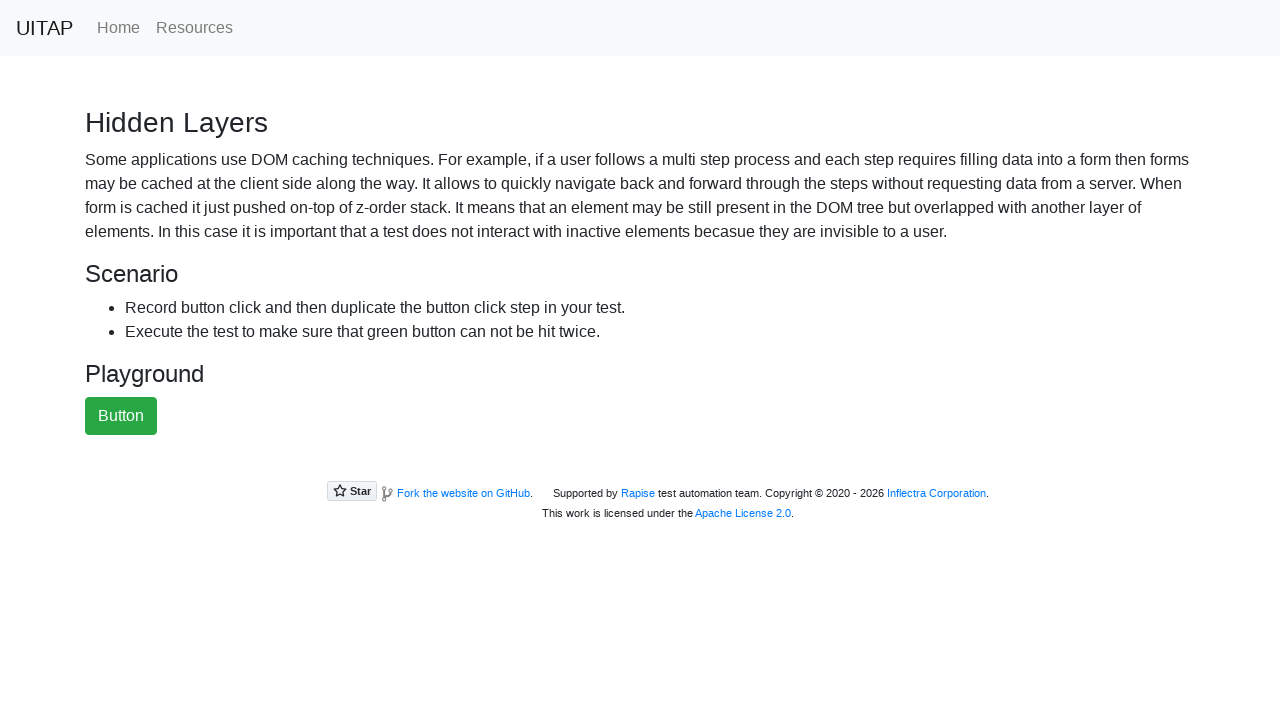

Located the green button element
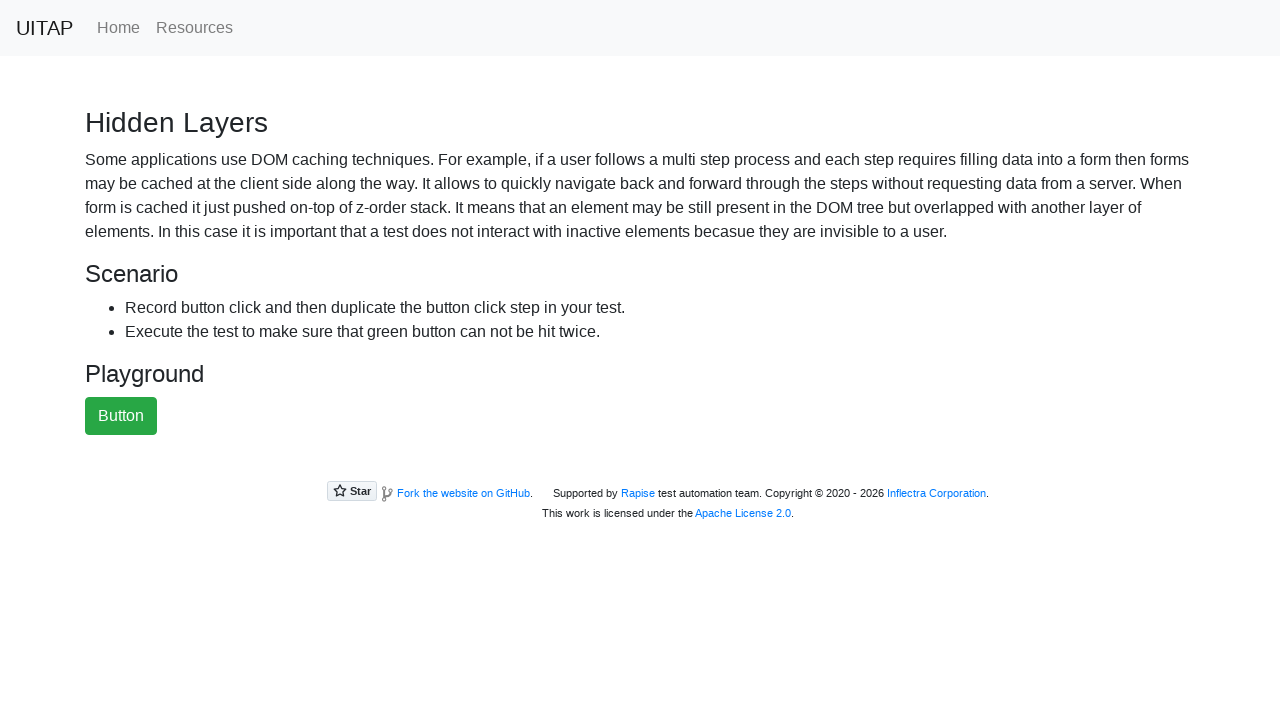

Clicked the green button, triggering hidden layer to cover it at (121, 416) on button#greenButton
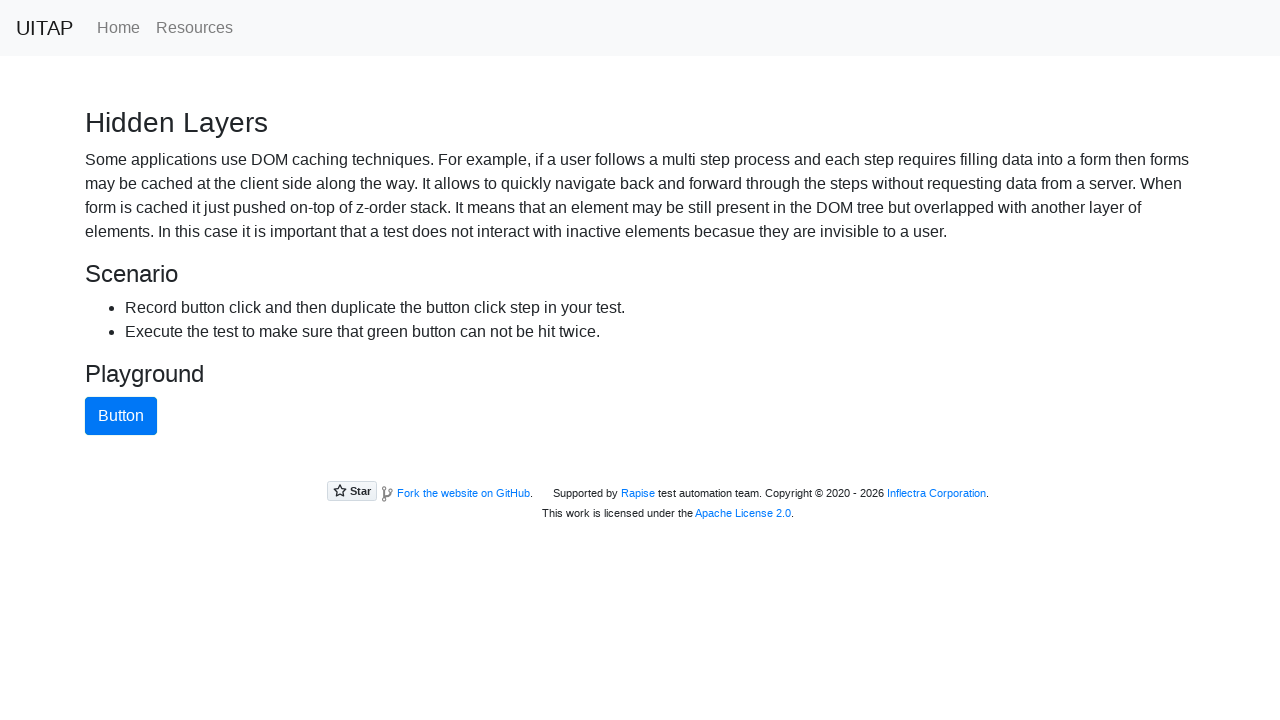

Attempted to click green button again but it is covered by hidden layer - click timed out as expected at (121, 416) on button#greenButton
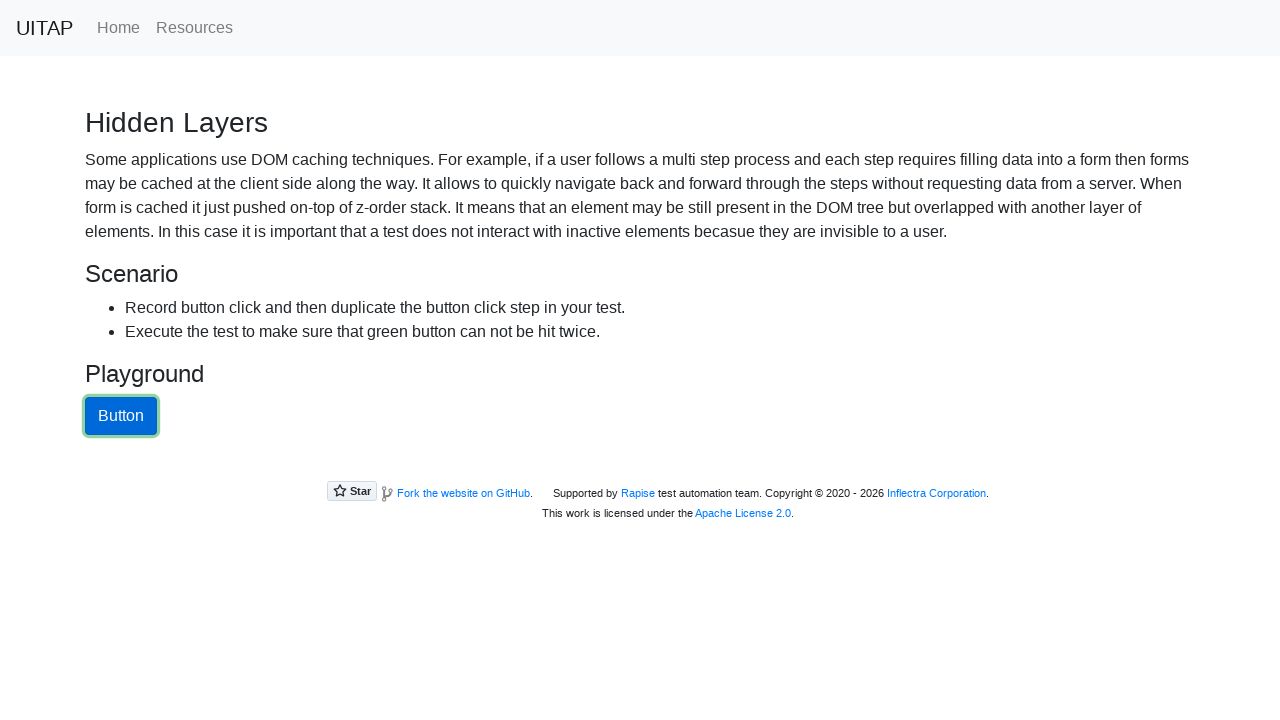

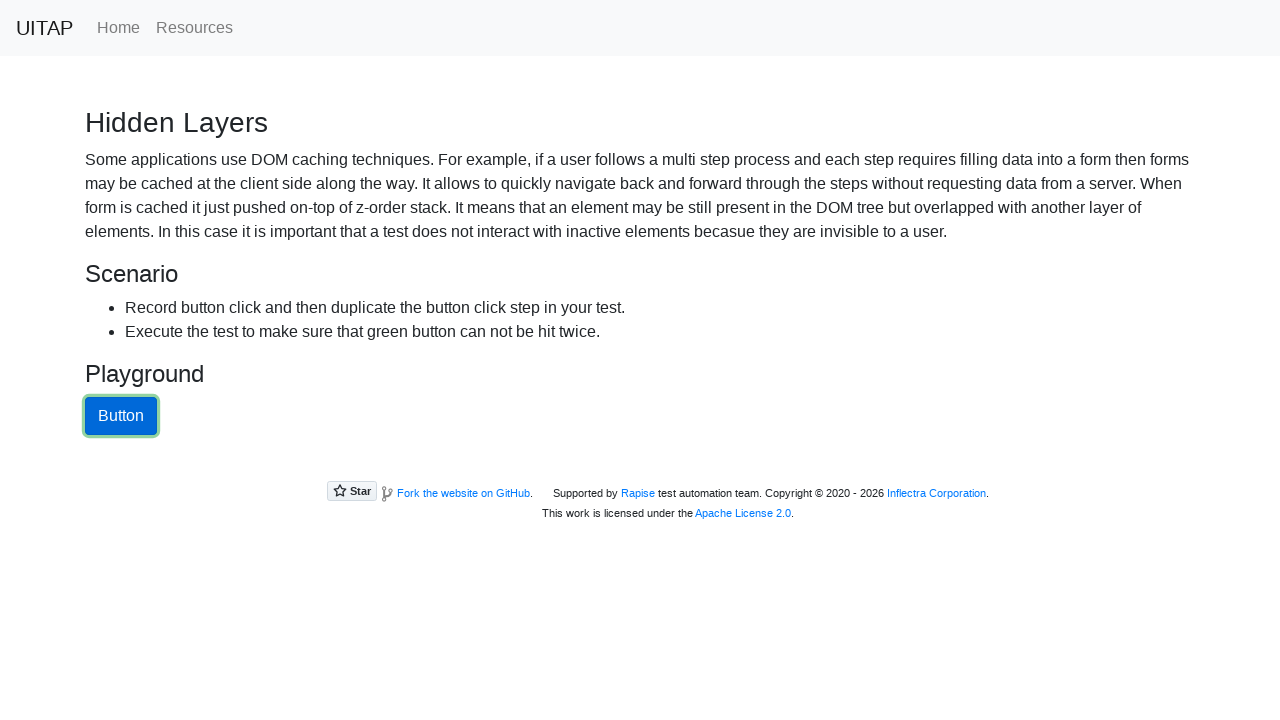